Tests column sorting functionality by clicking the "Dessert (100g)" header and verifying the table rows are sorted correctly

Starting URL: https://letcode.in/table

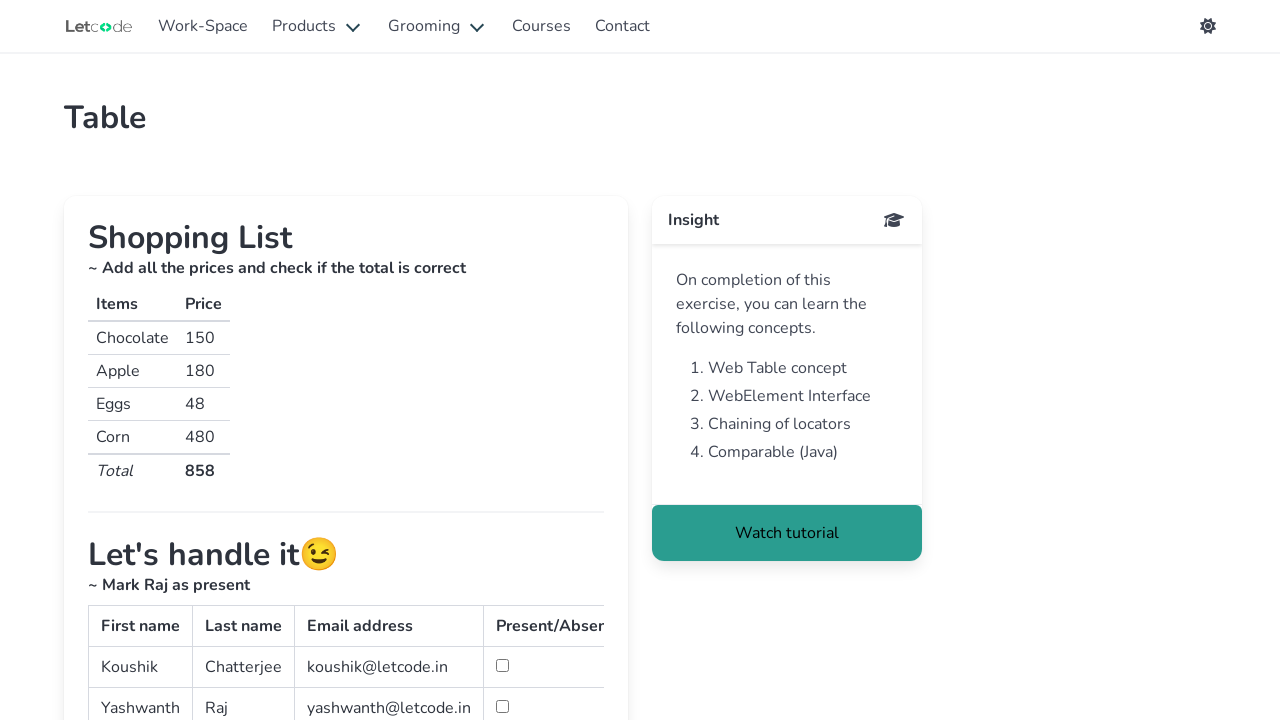

Sortable table became visible
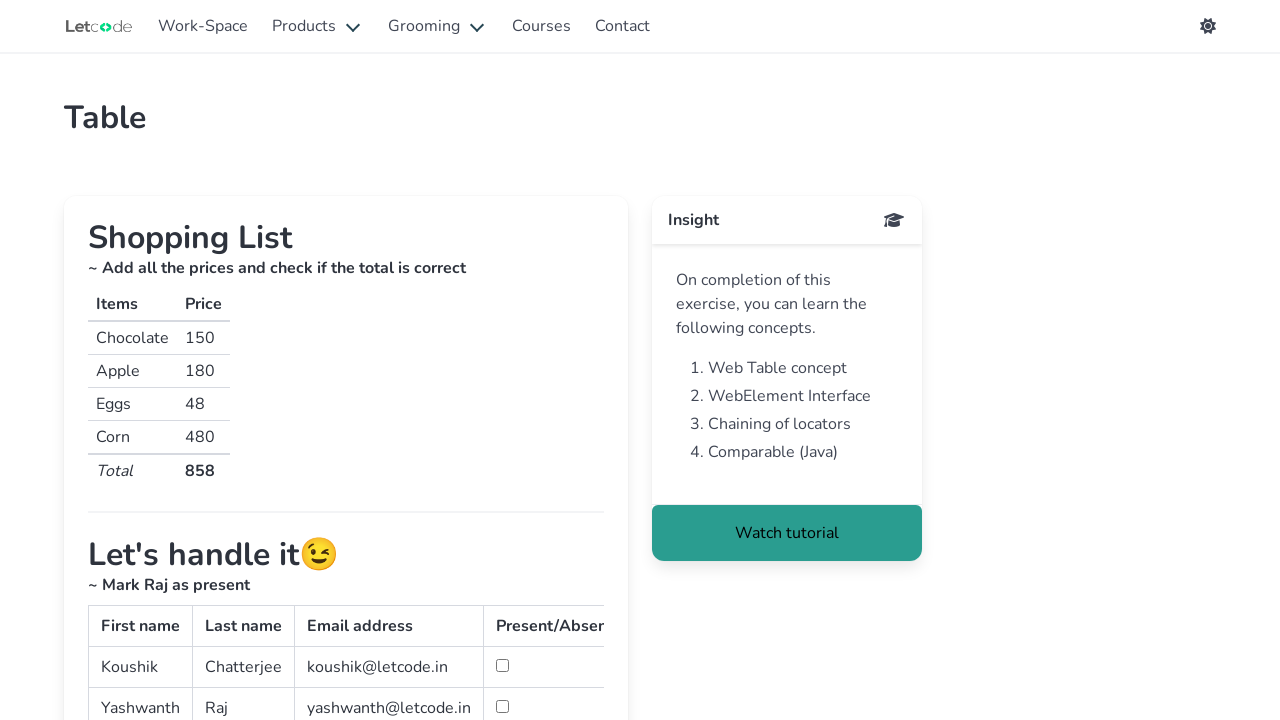

Clicked 'Dessert (100g)' column header to sort at (135, 360) on div:text-is("Dessert (100g)")
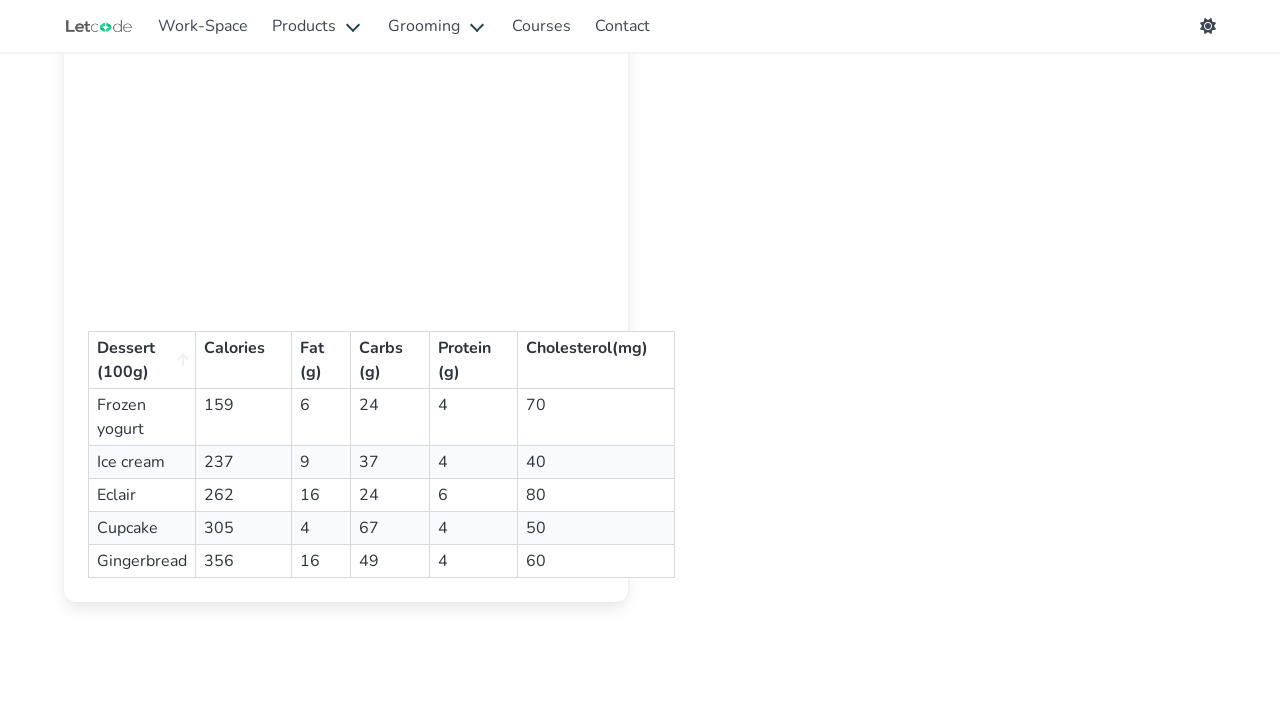

Waited 500ms for sorting to complete
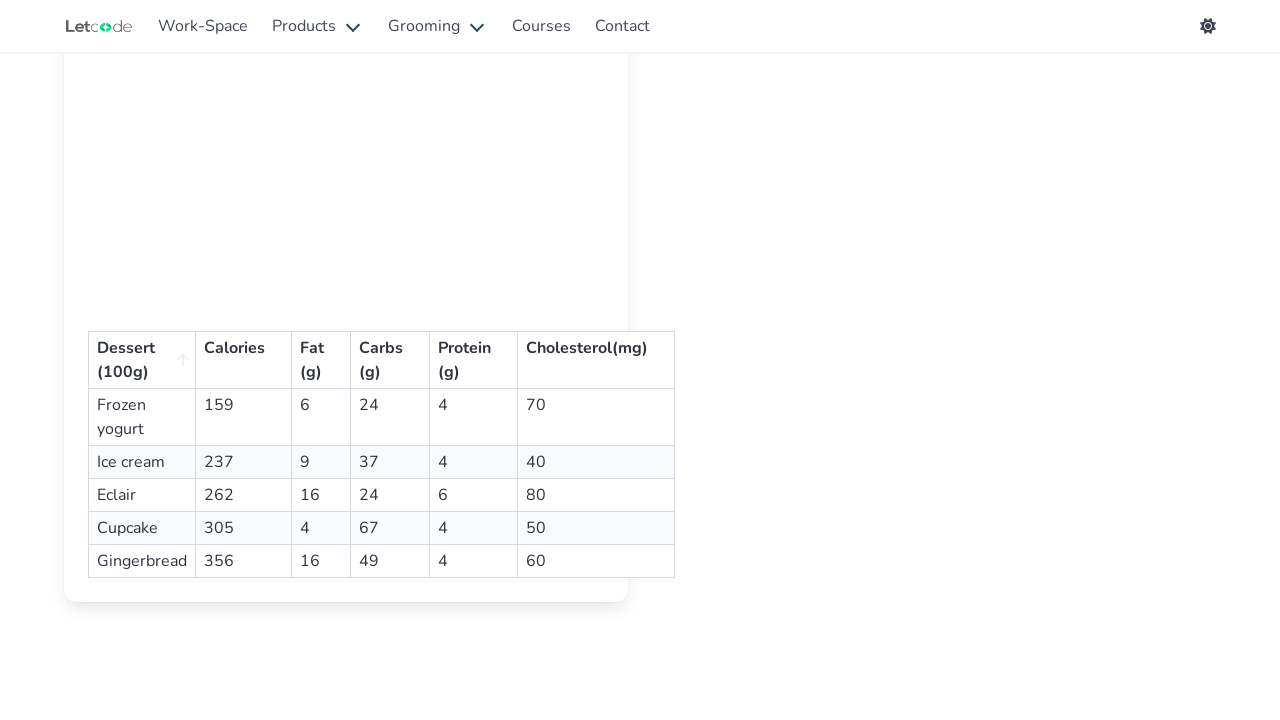

Scrolled down 500px to view sorted table results
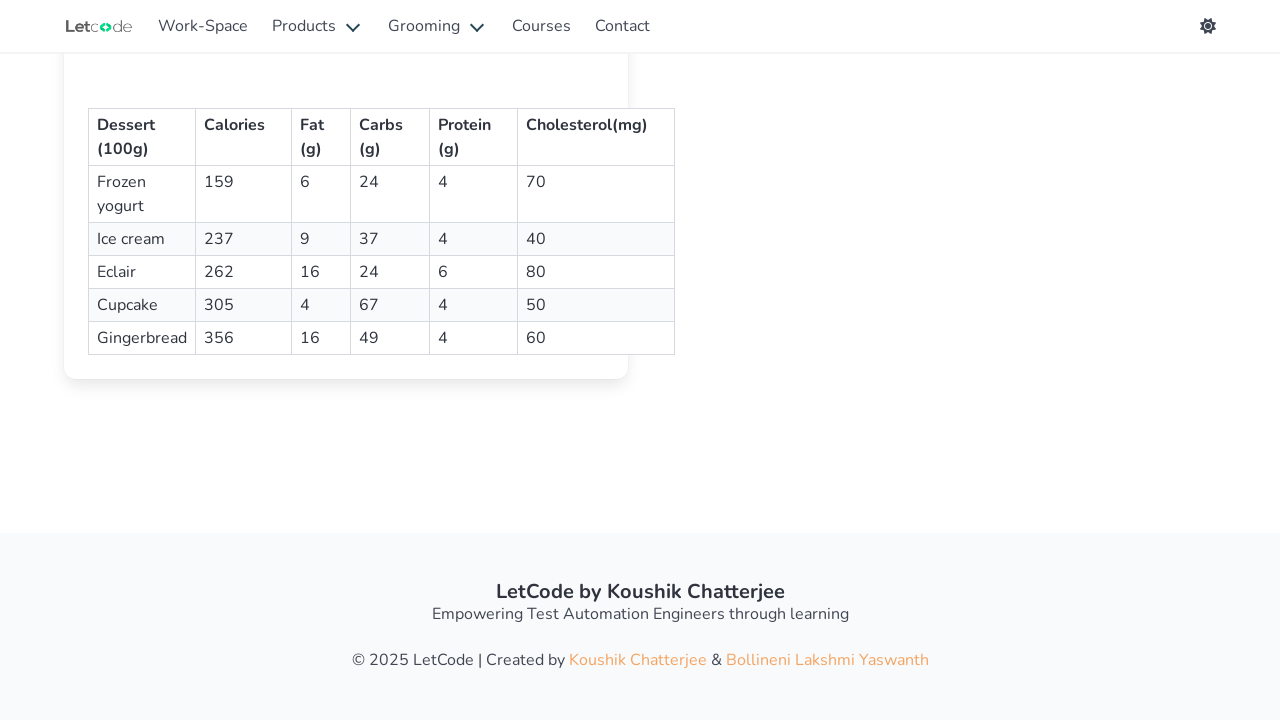

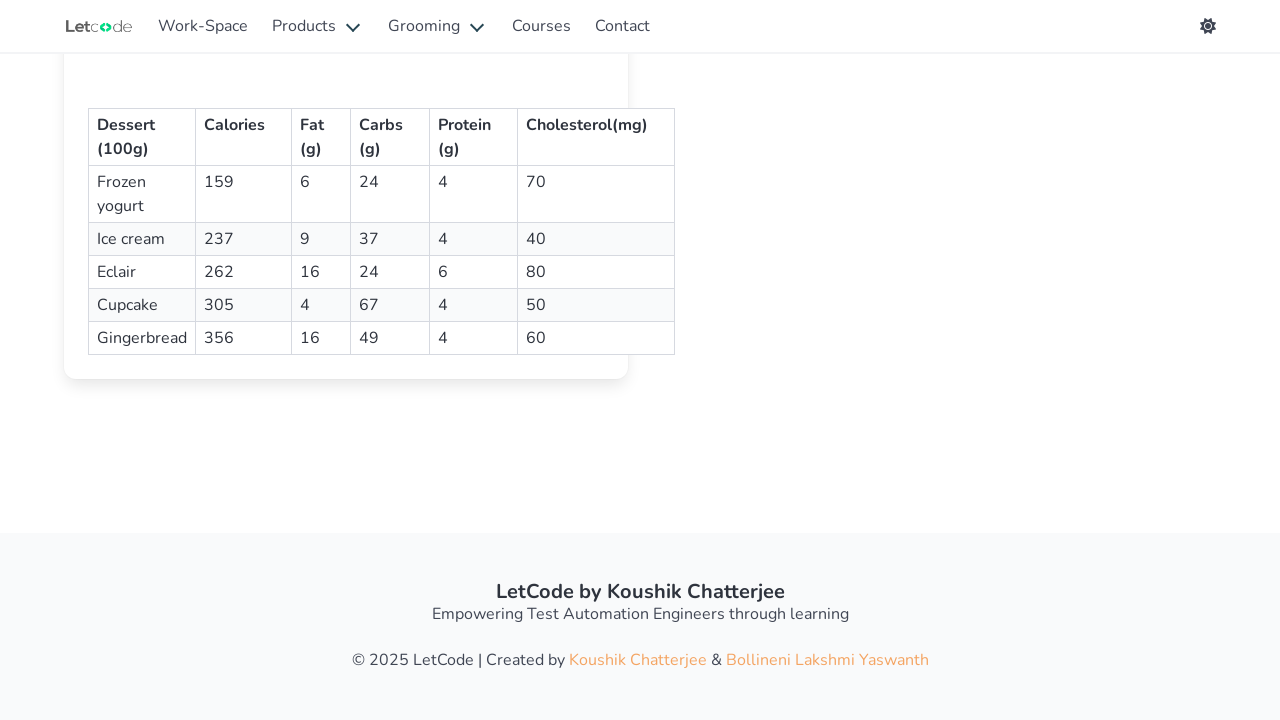